Tests different button click interactions on DemoQA including double-click, right-click (context click), and regular click on buttons.

Starting URL: https://demoqa.com/buttons

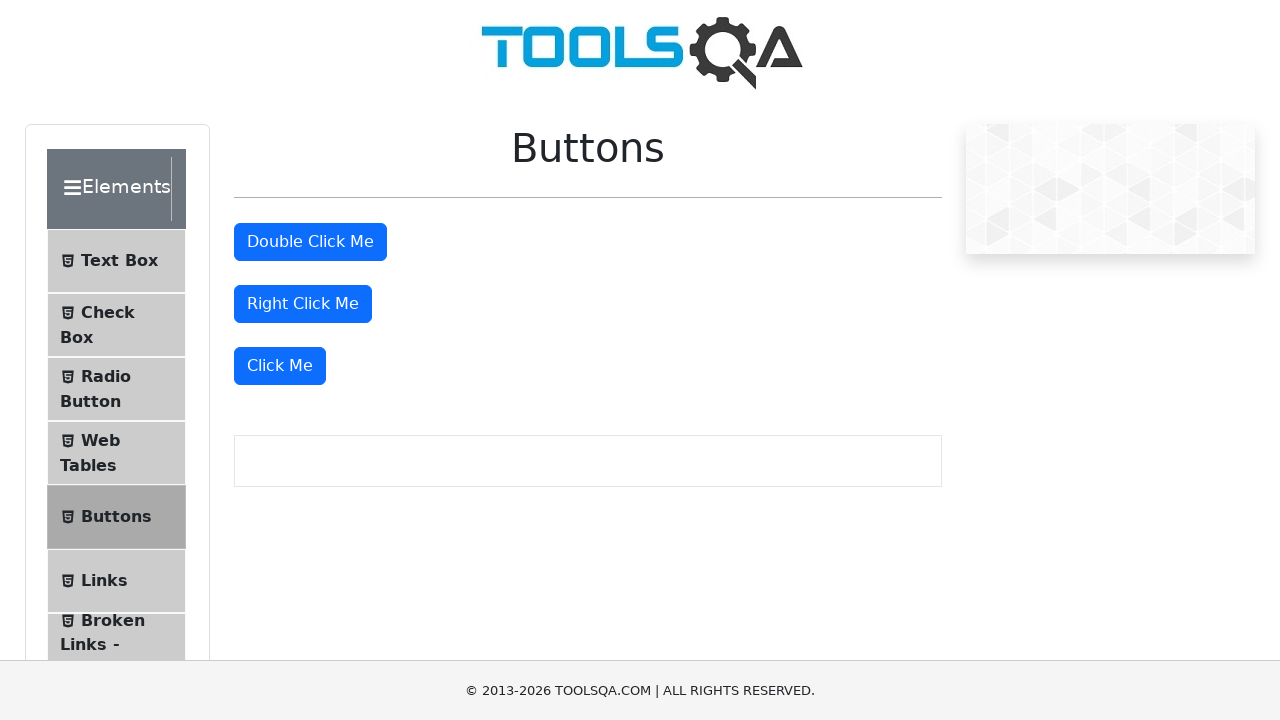

Double-clicked the double-click button at (310, 242) on #doubleClickBtn
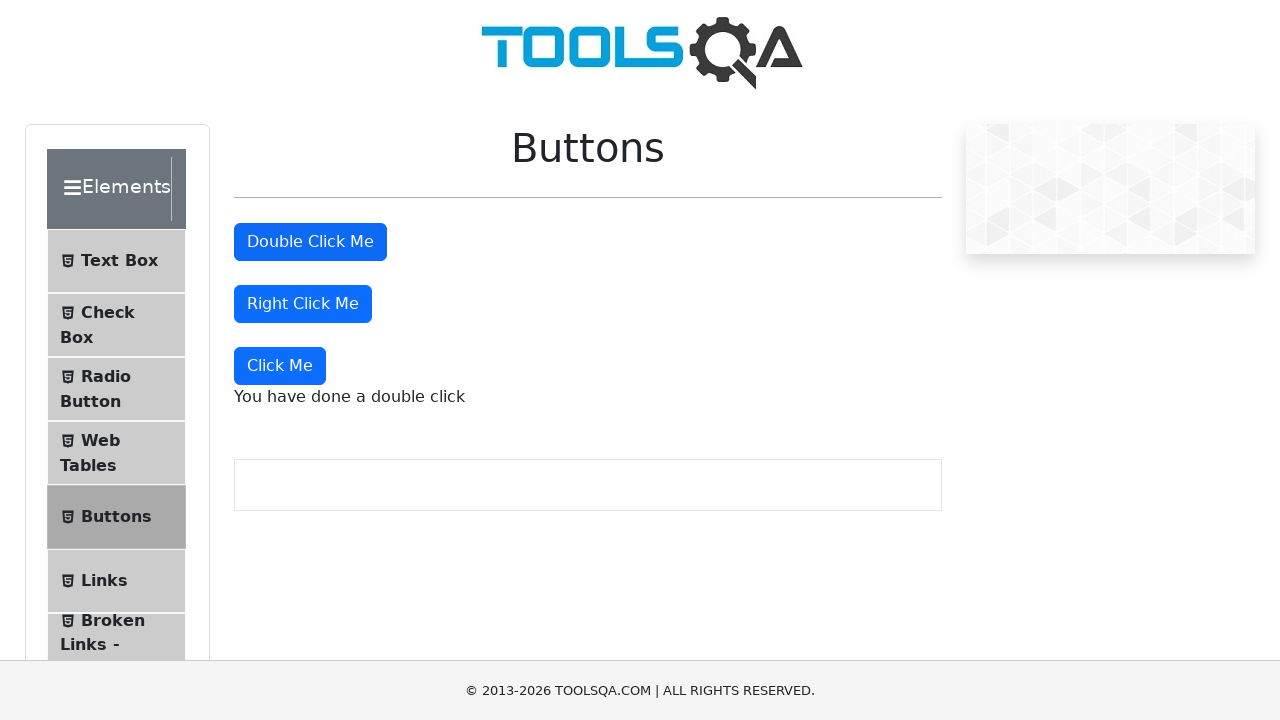

Right-clicked the right-click button at (303, 304) on #rightClickBtn
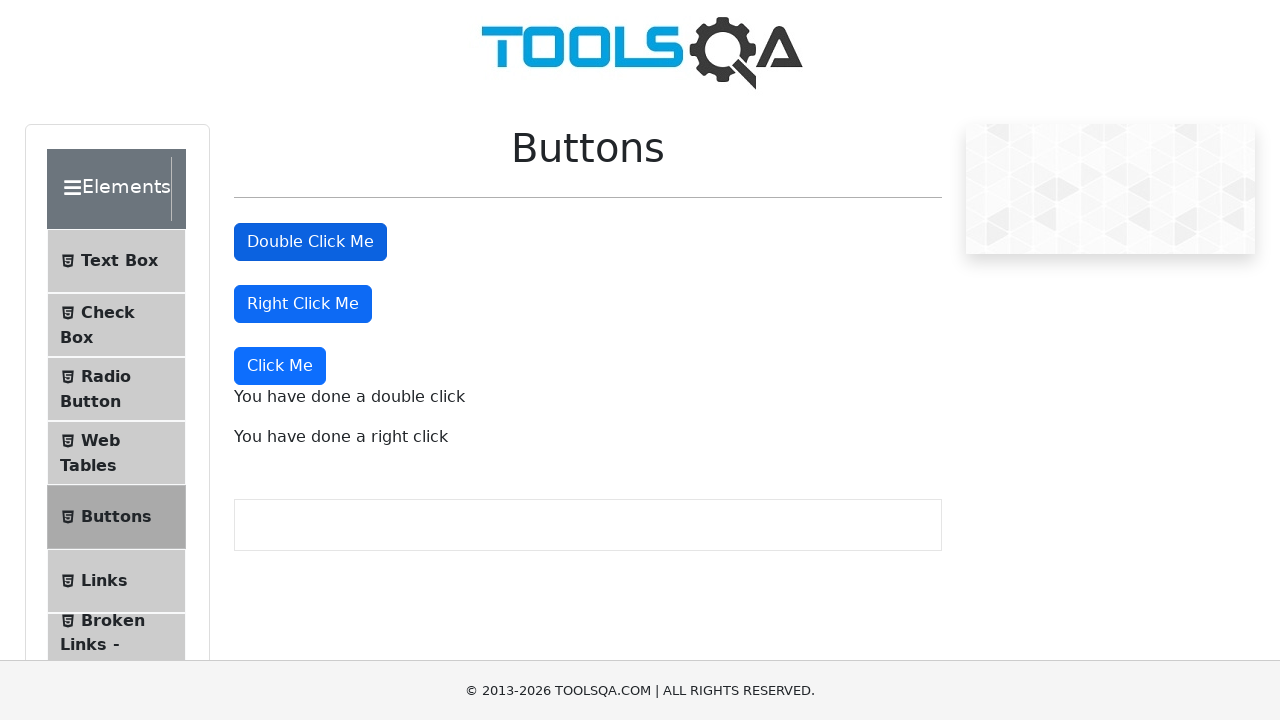

Clicked the dynamic 'Click Me' button at (280, 366) on xpath=//button[text()='Click Me']
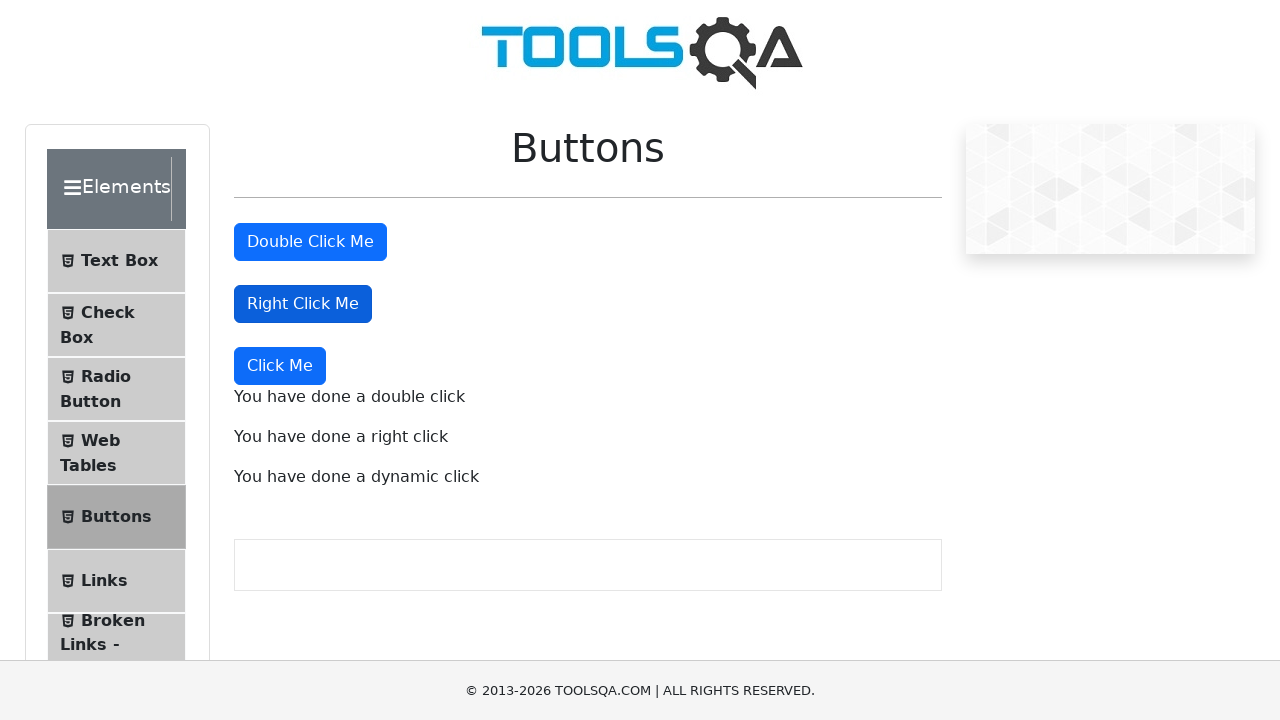

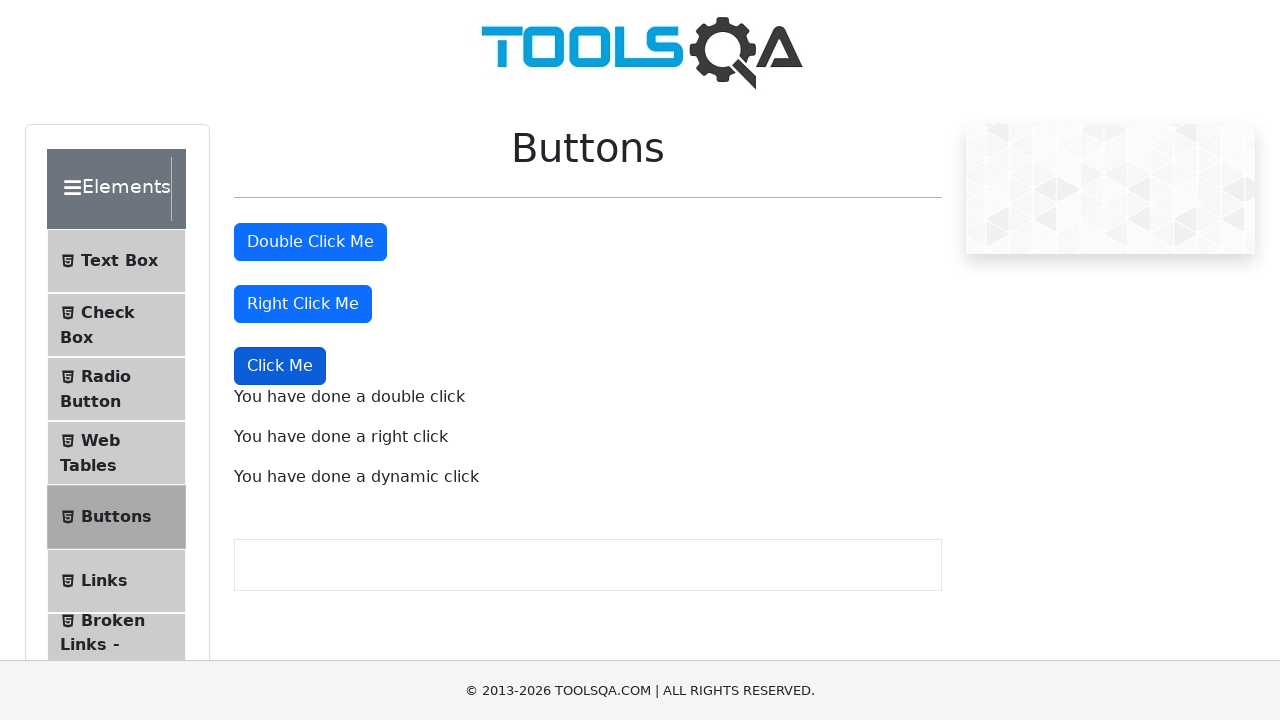